Tests checkbox interaction on W3Schools by finding all checkbox elements and clicking on those that are visible but not yet selected.

Starting URL: https://www.w3schools.com/howto/howto_css_custom_checkbox.asp

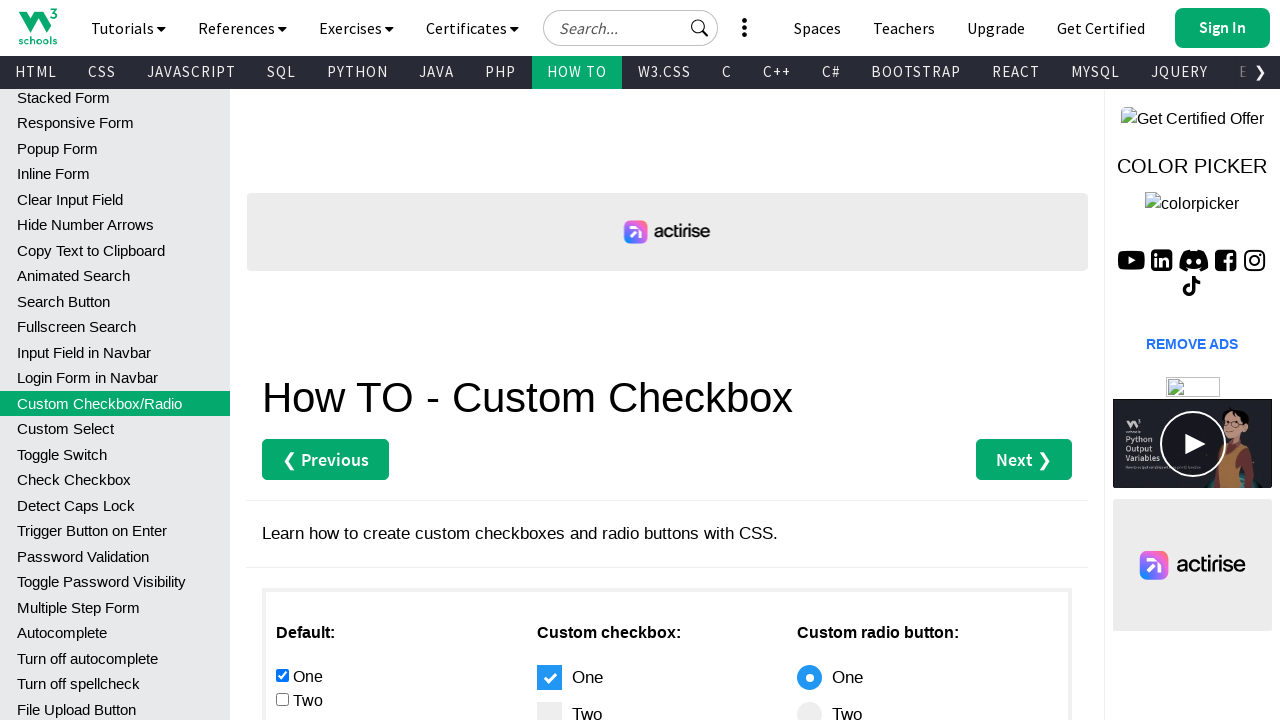

Waited for checkmark elements to be present on the page
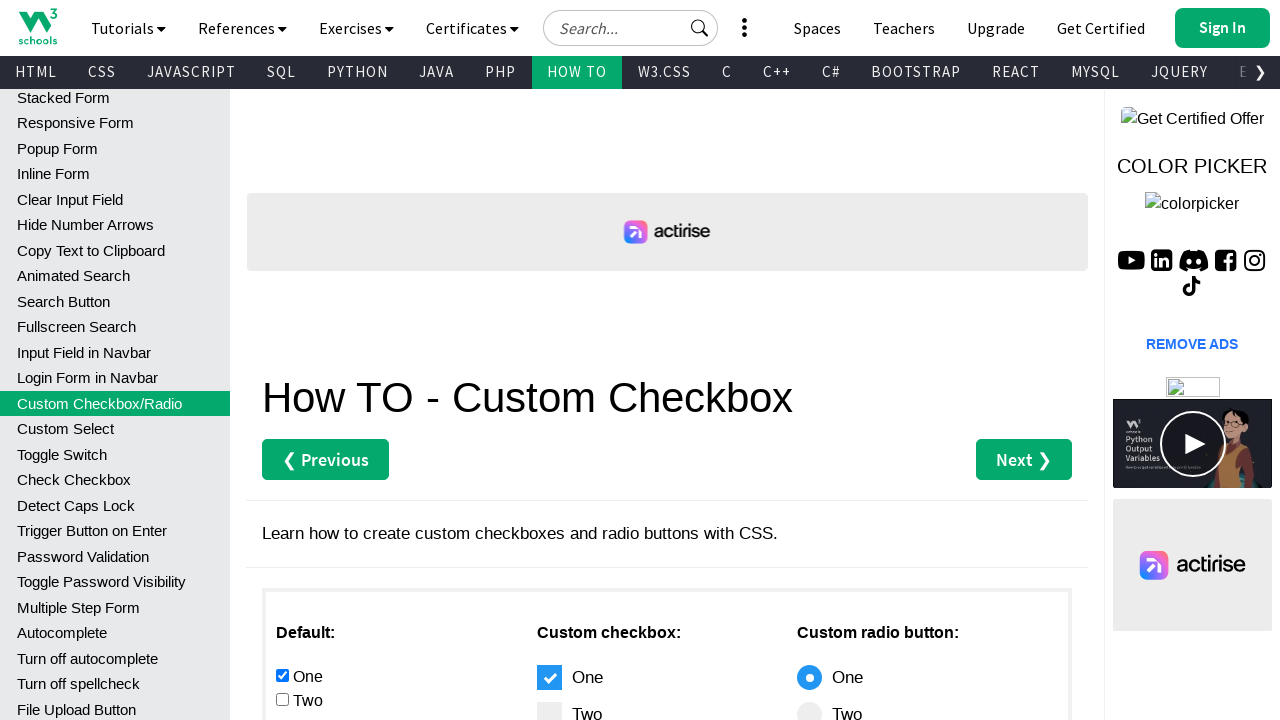

Located all checkbox elements with class 'checkmark'
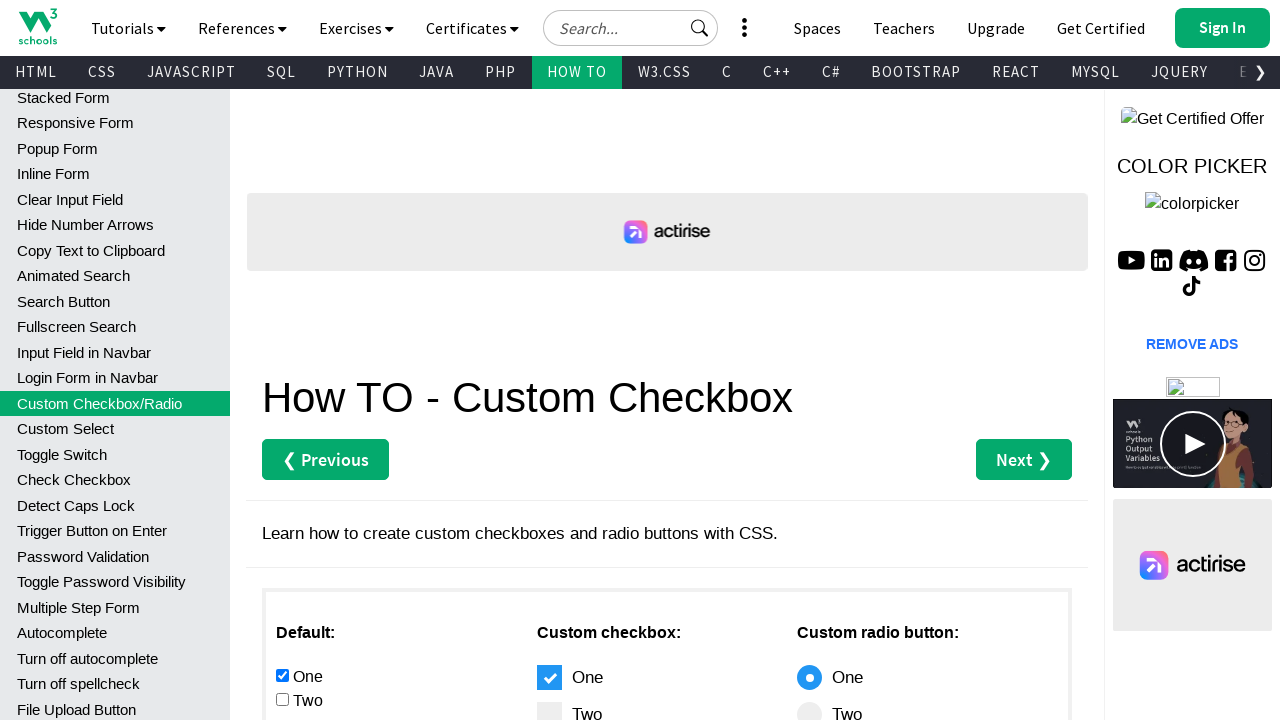

Found 4 total checkbox elements
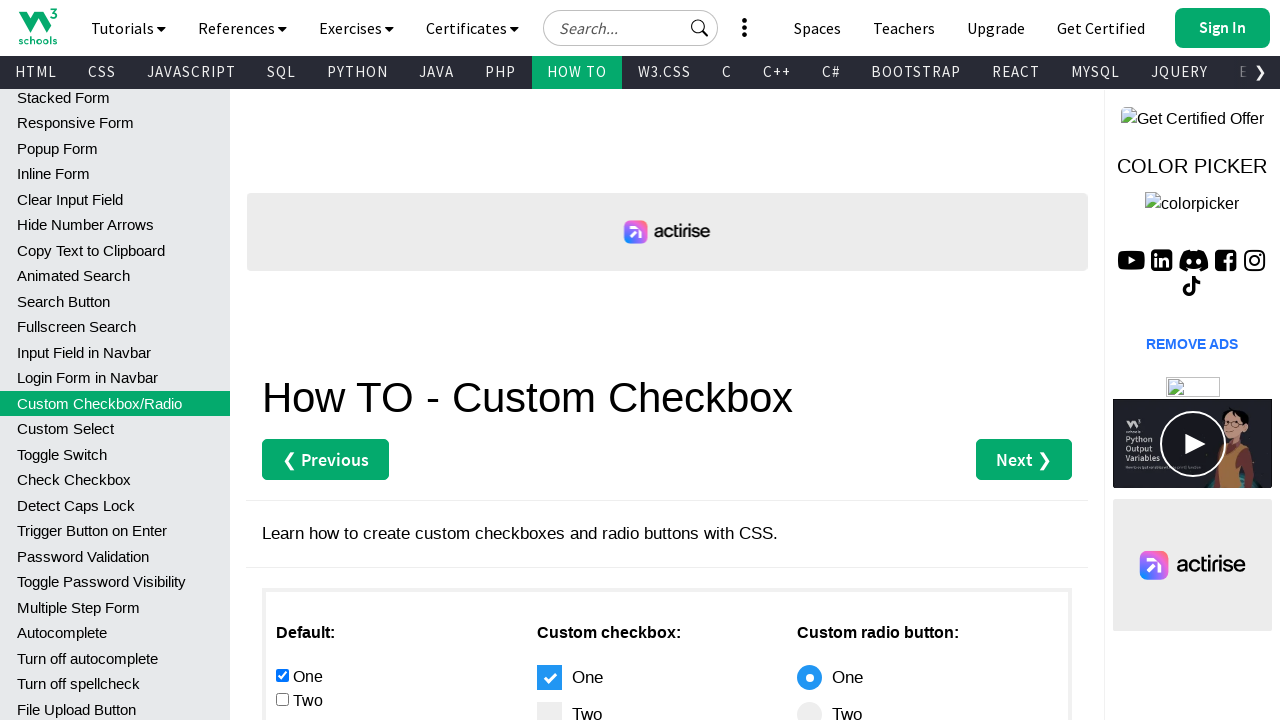

Clicked visible checkbox at index 0 at (549, 677) on .checkmark >> nth=0
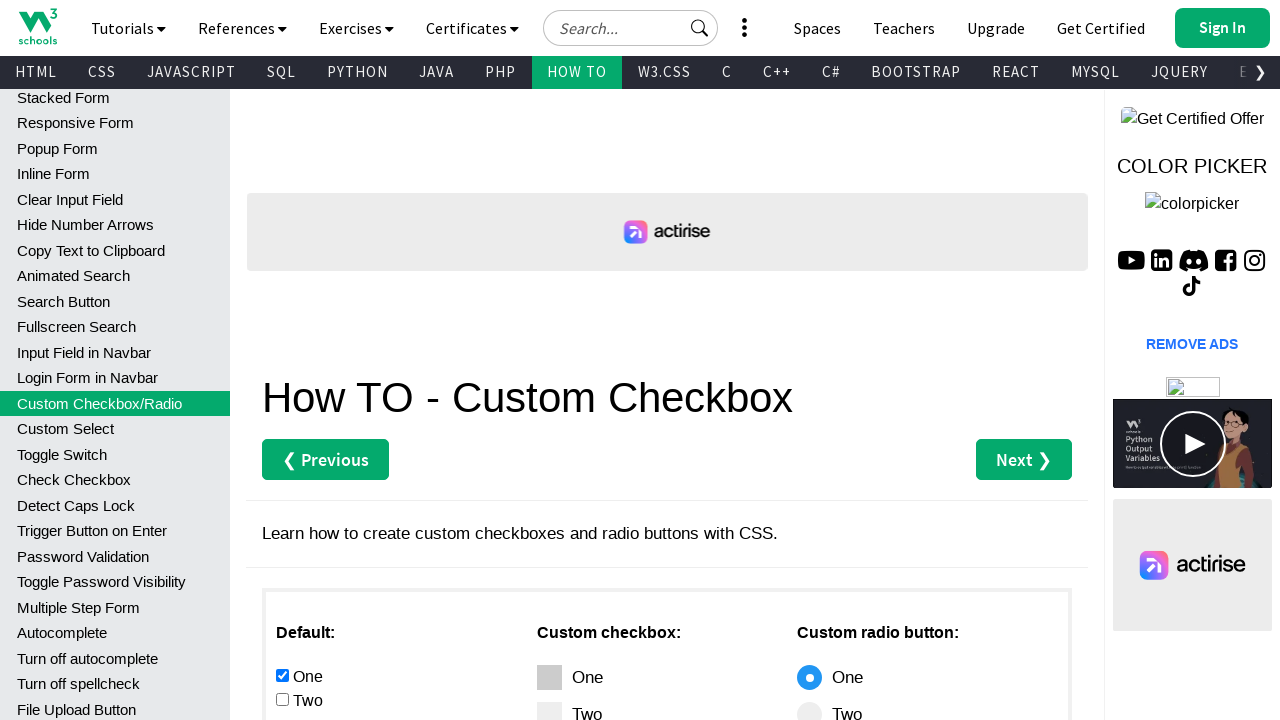

Clicked visible checkbox at index 1 at (549, 708) on .checkmark >> nth=1
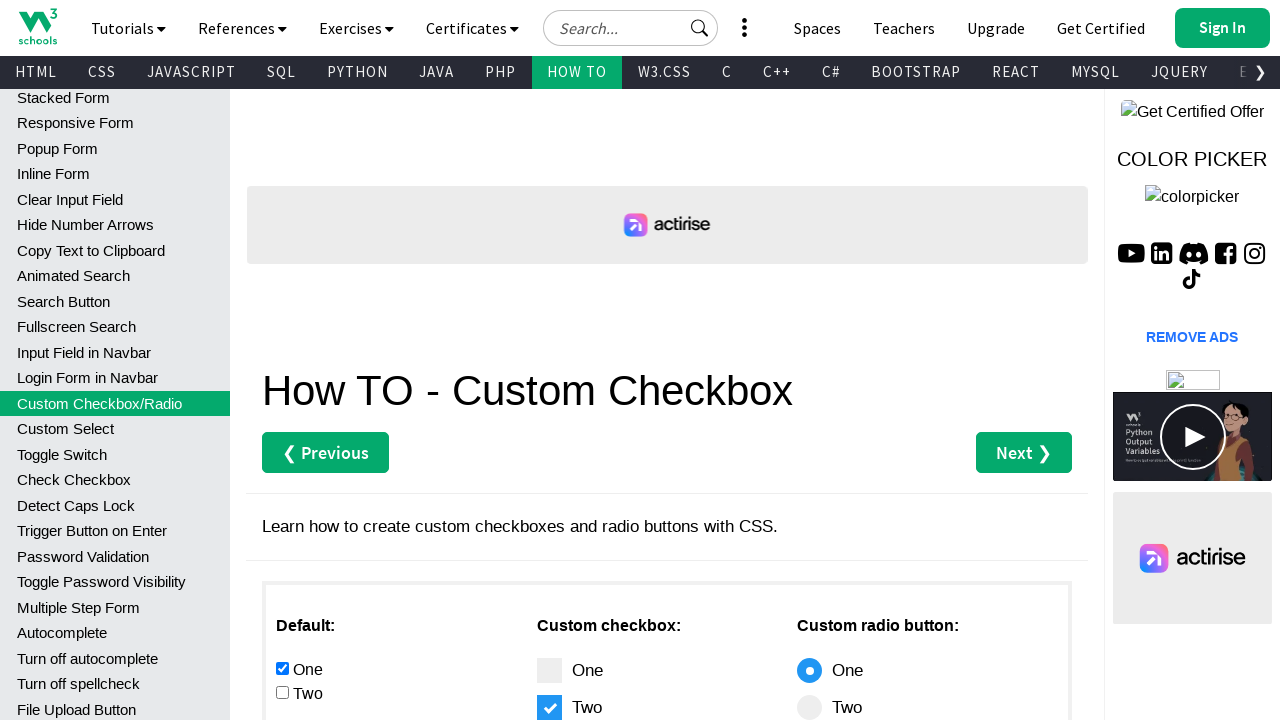

Clicked visible checkbox at index 2 at (549, 360) on .checkmark >> nth=2
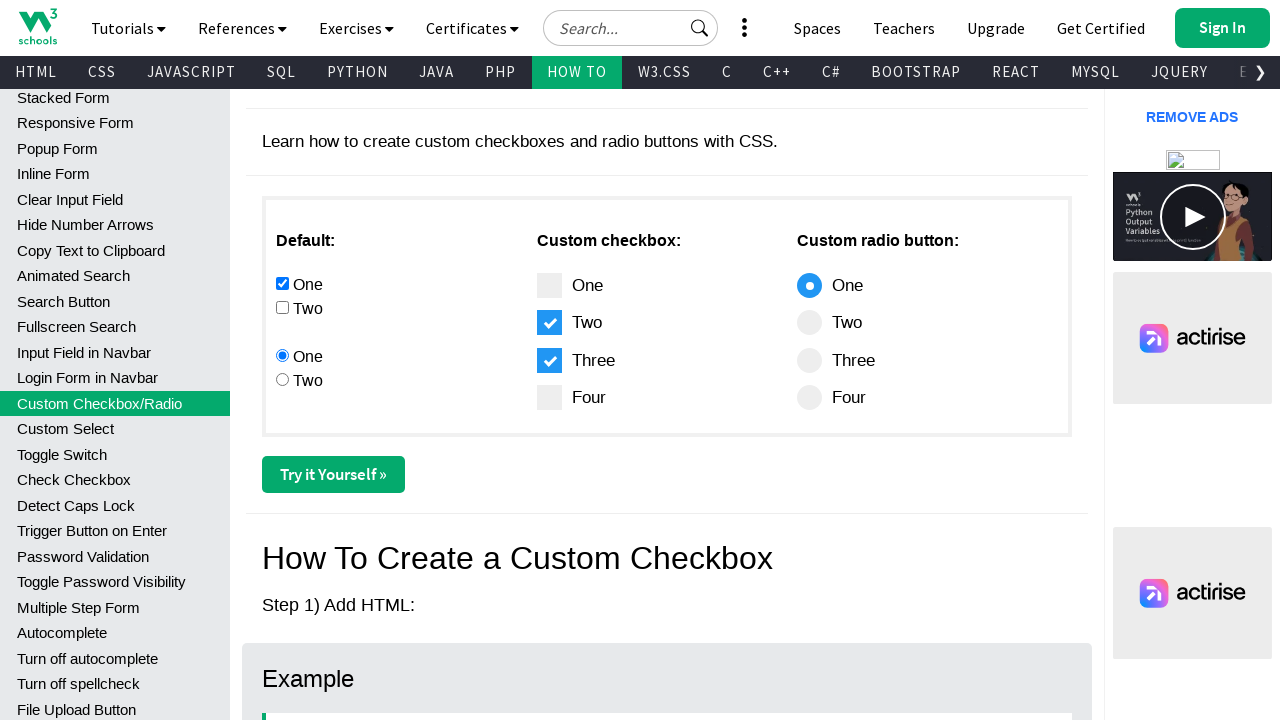

Clicked visible checkbox at index 3 at (549, 398) on .checkmark >> nth=3
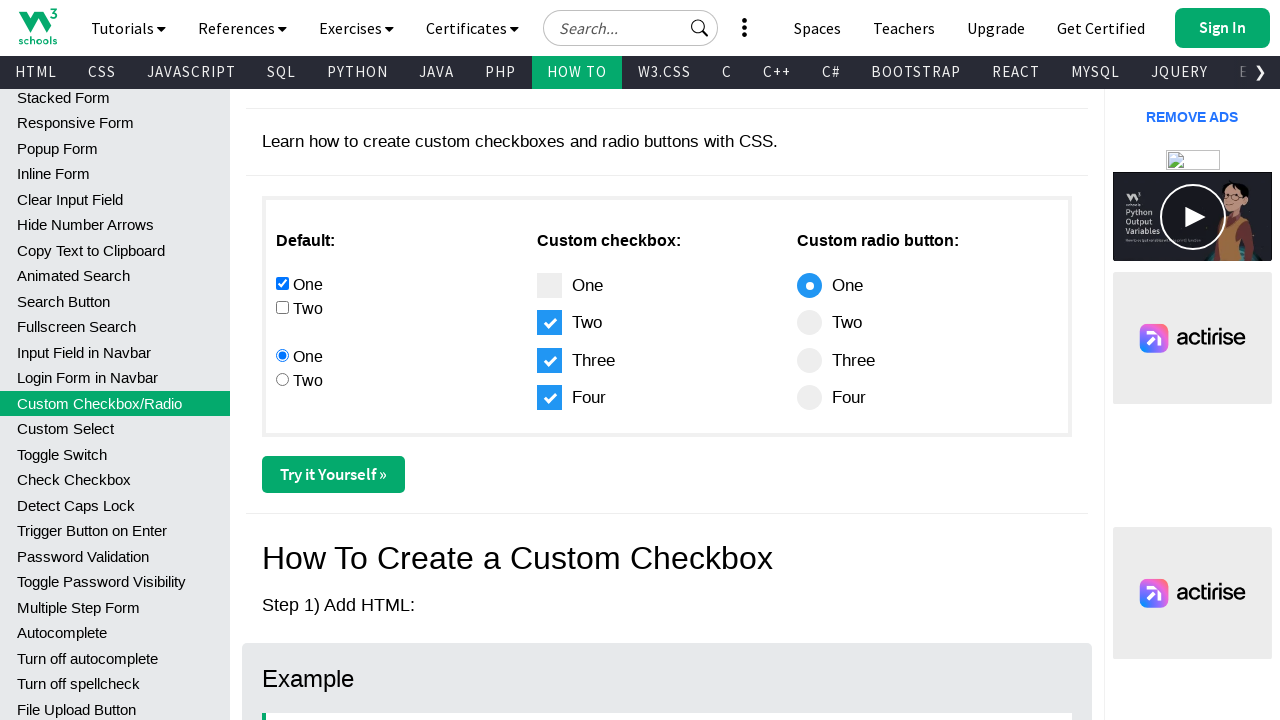

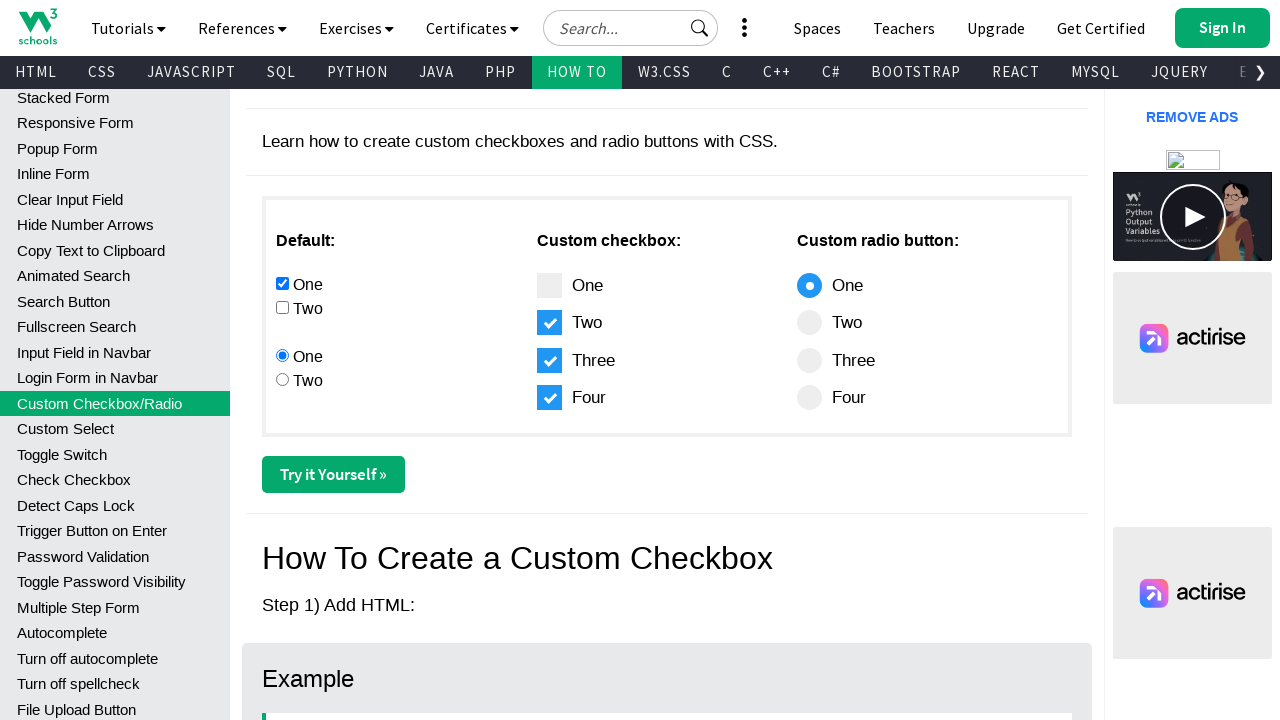